Tests hovering functionality by navigating to the hovers page, hovering over an image to reveal a hidden link, clicking on the profile link, and verifying navigation to the profile page

Starting URL: http://the-internet.herokuapp.com/

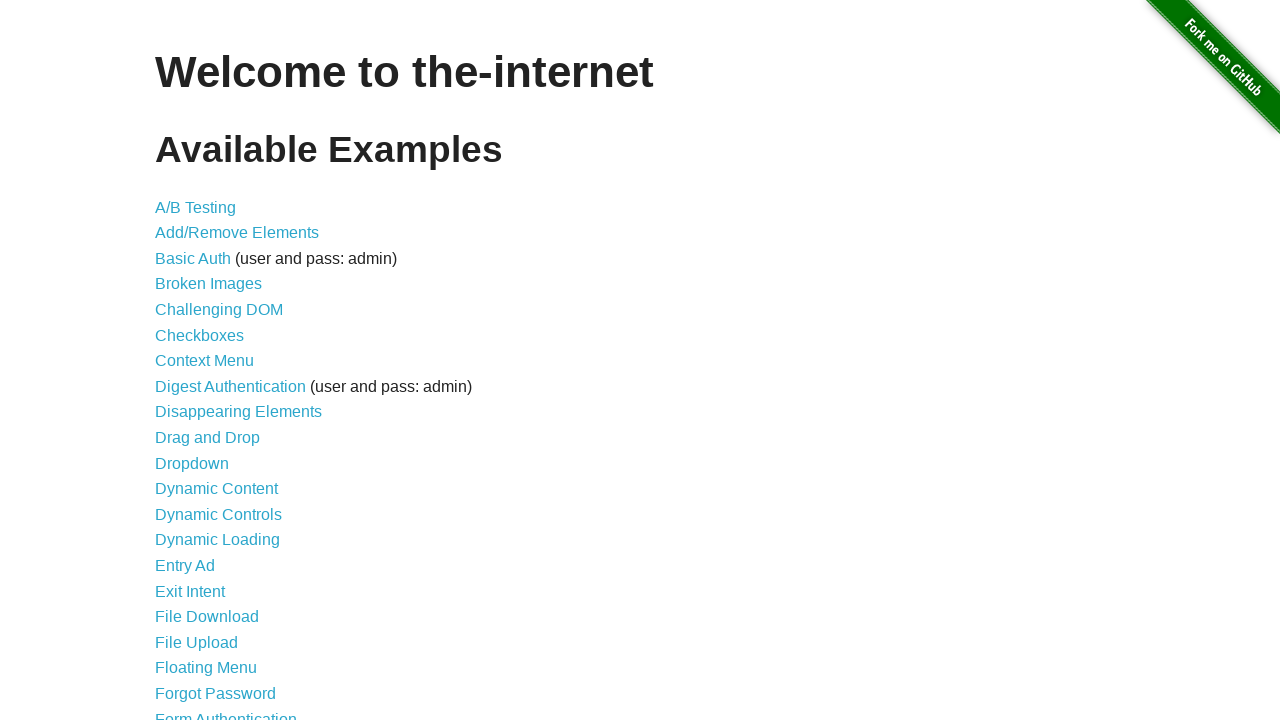

Clicked on Hovers link to navigate to hovers page at (180, 360) on text=Hovers
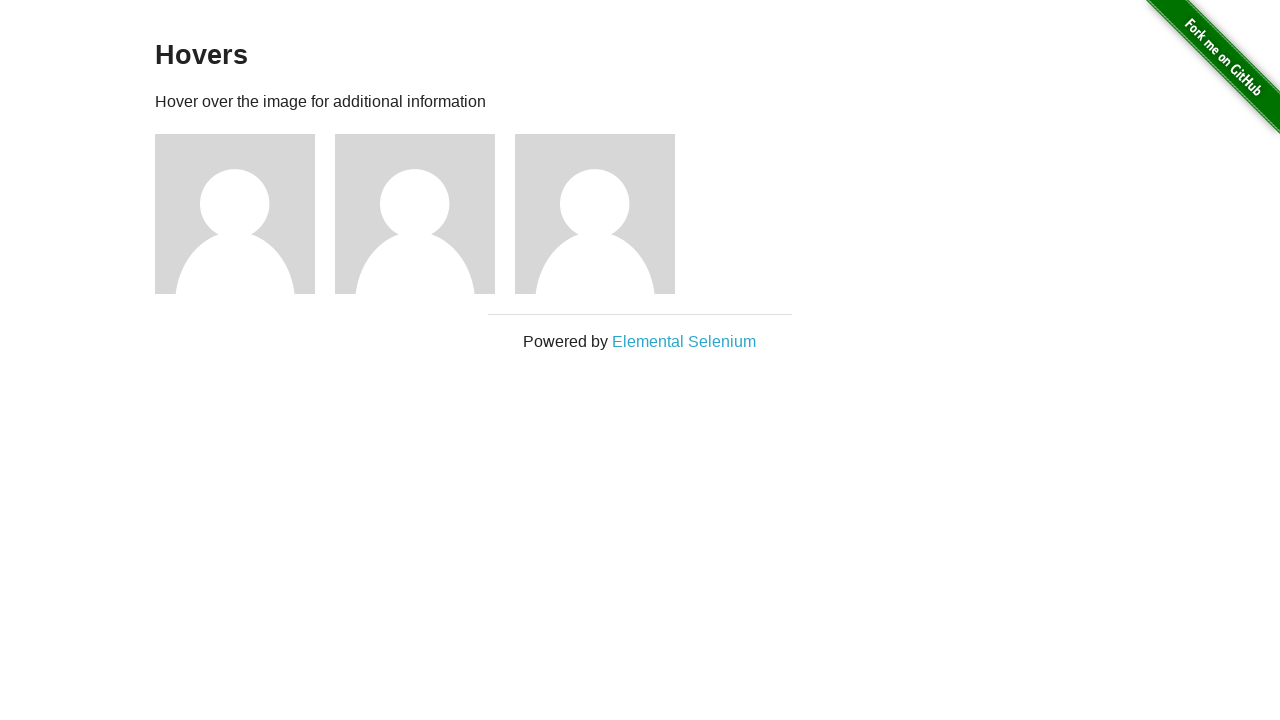

Waited for h3 heading to load on hovers page
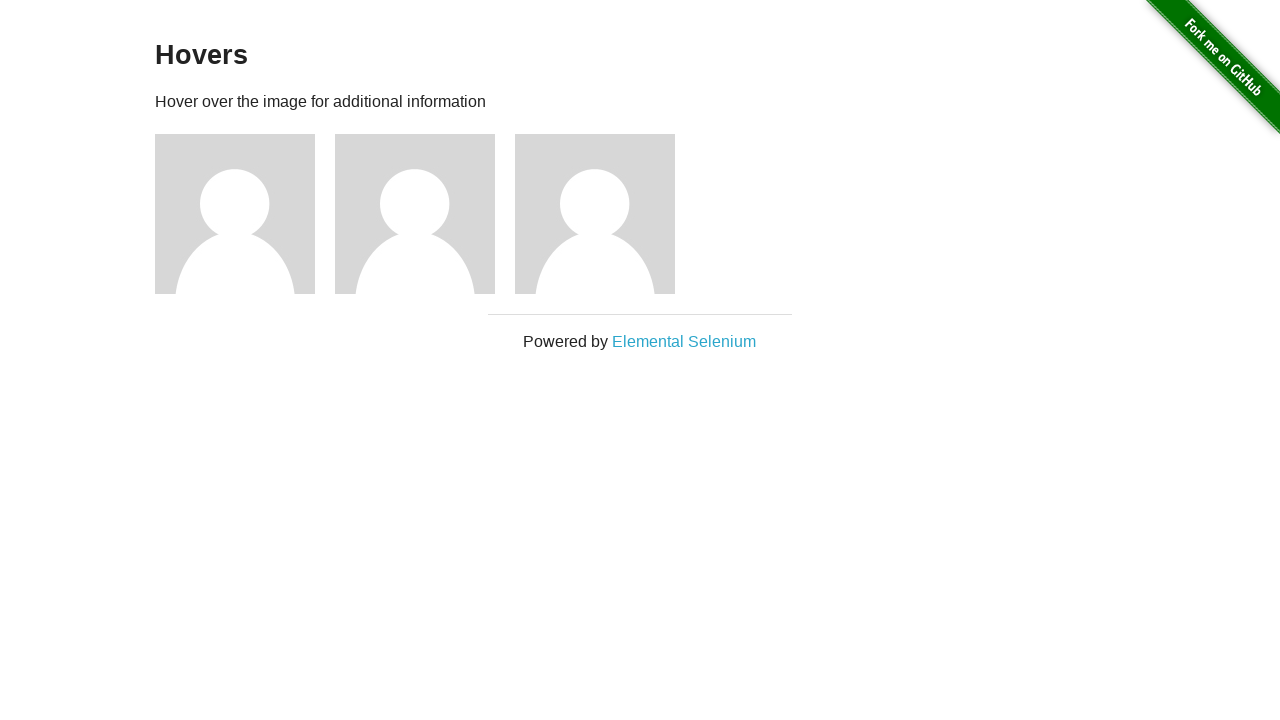

Retrieved heading text: 'Hovers'
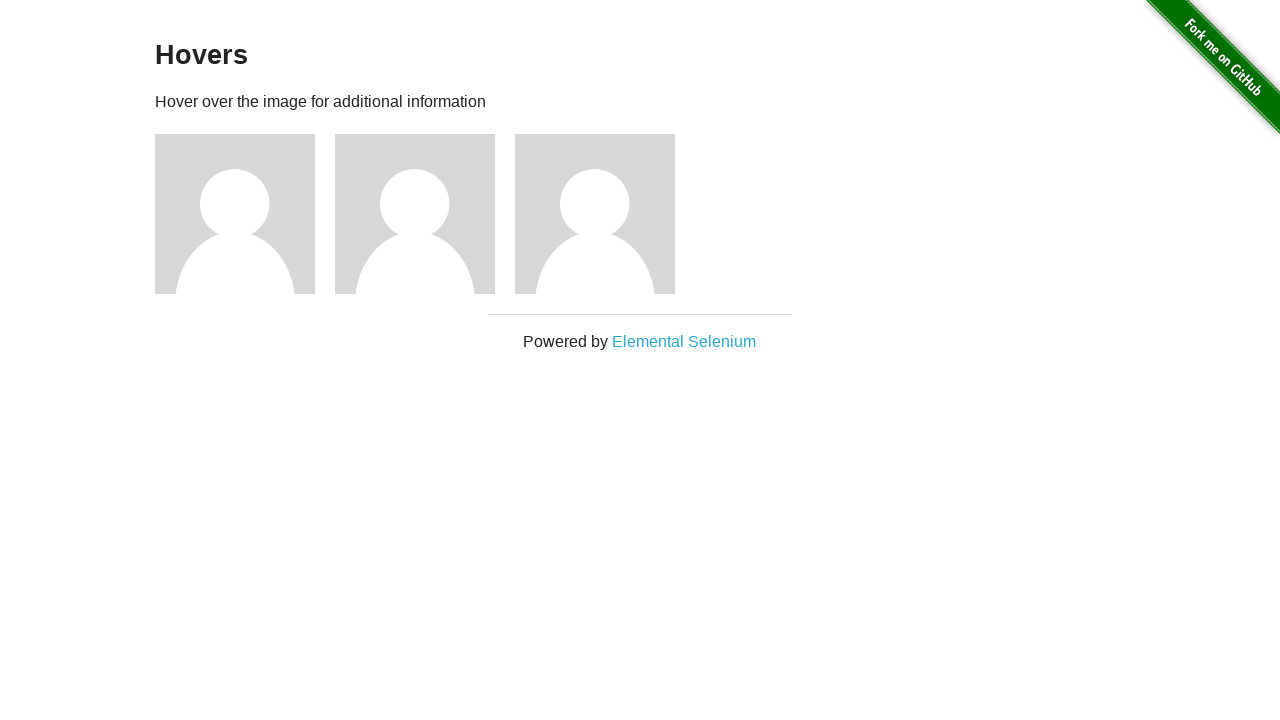

Verified heading text matches 'Hovers'
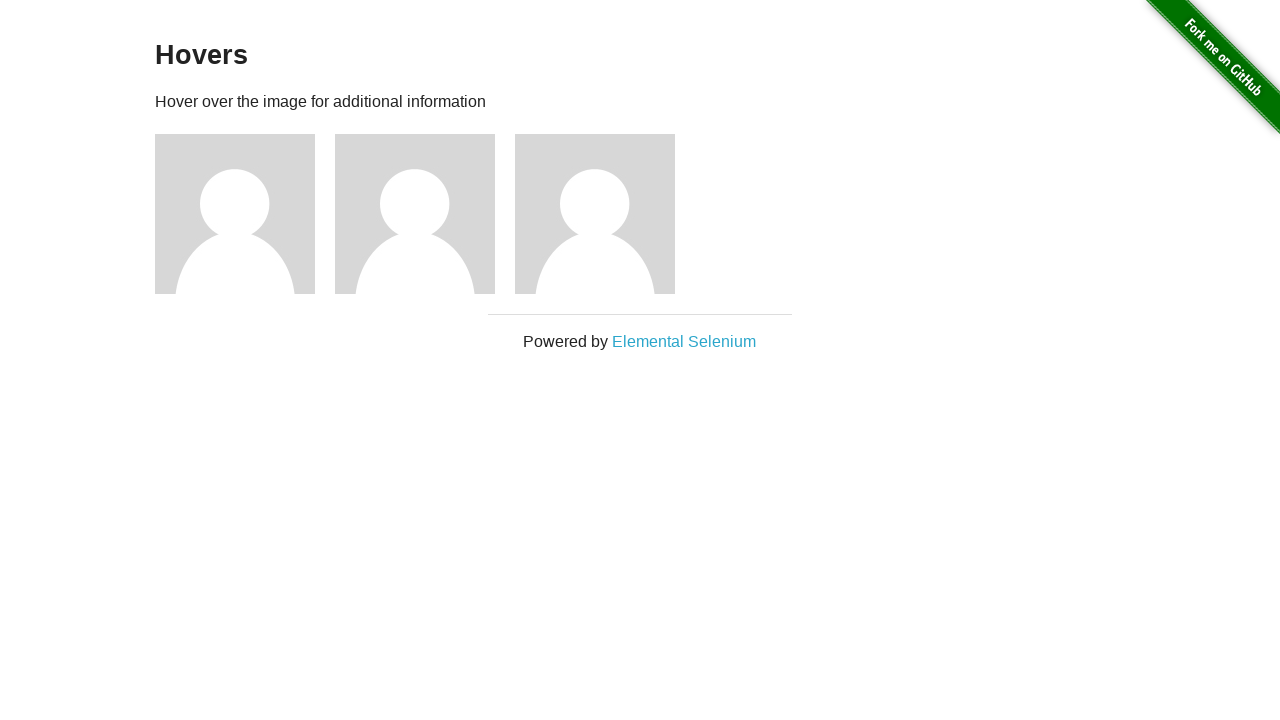

Hovered over first image to reveal profile link at (235, 214) on xpath=//*[@id='content']/div/div[1]/img
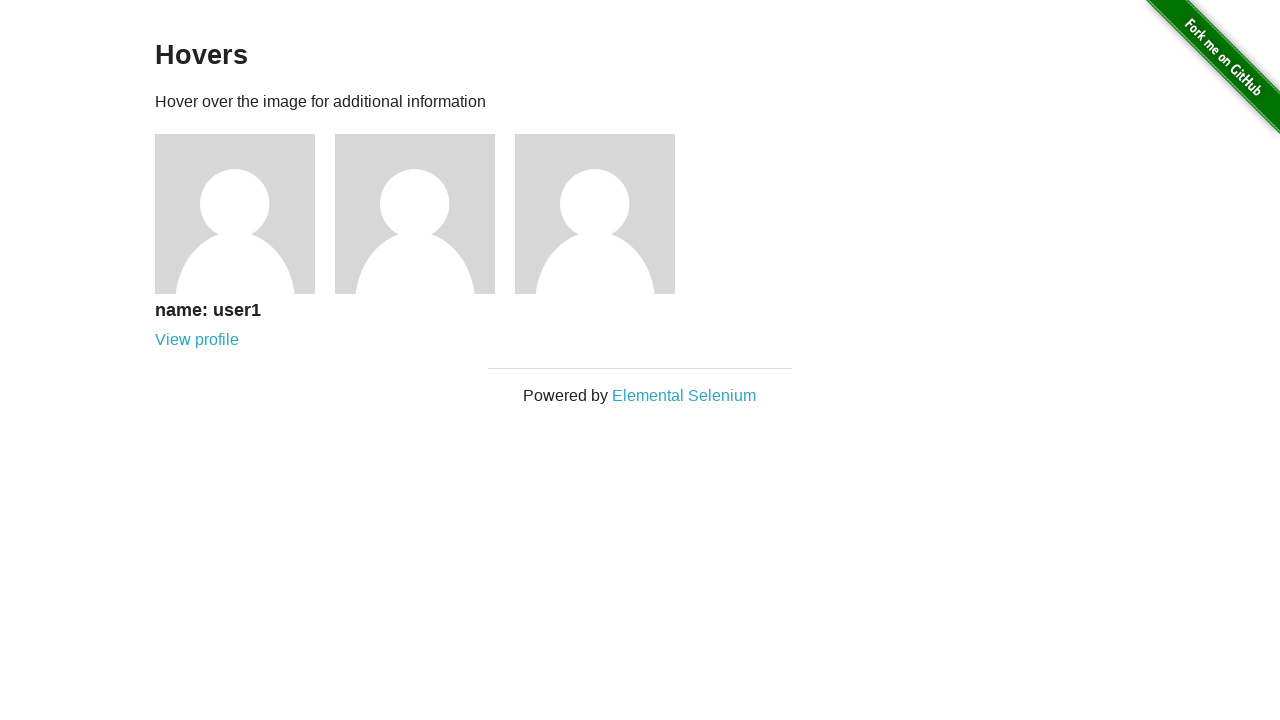

Clicked on the revealed profile link at (197, 340) on xpath=//*[@id='content']/div/div[1]/div/a
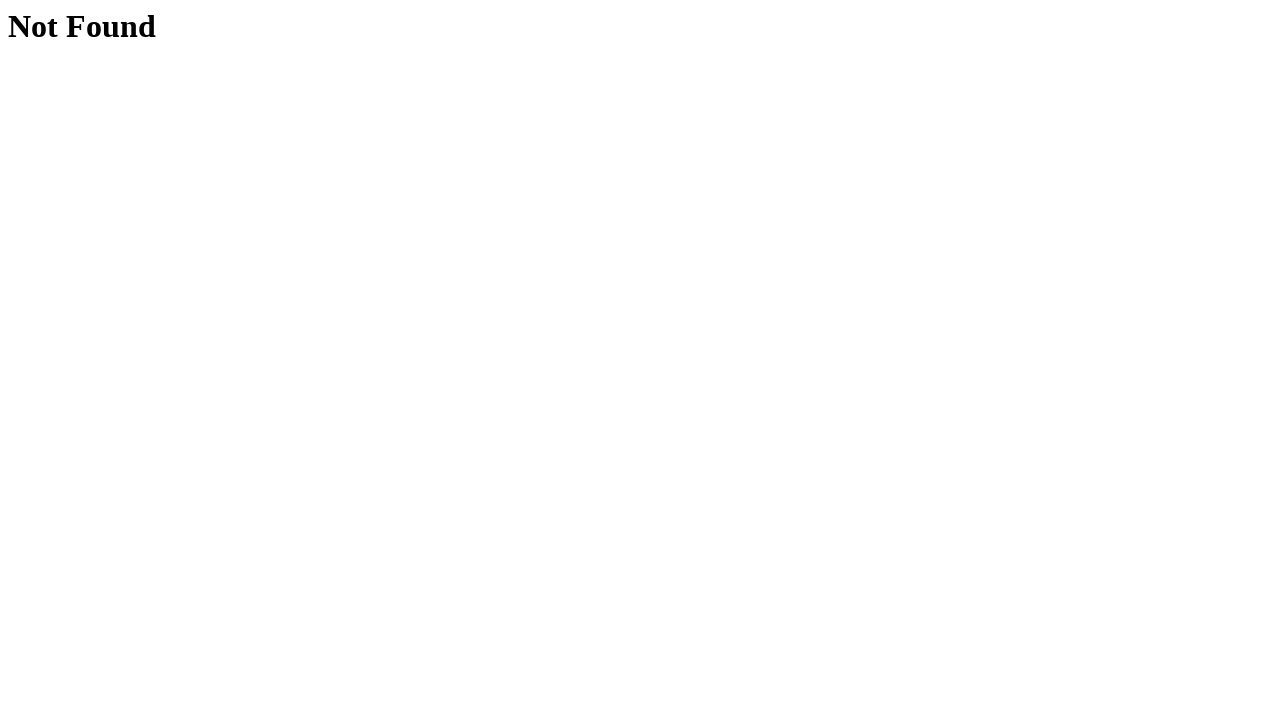

Waited for h1 heading to load on profile page
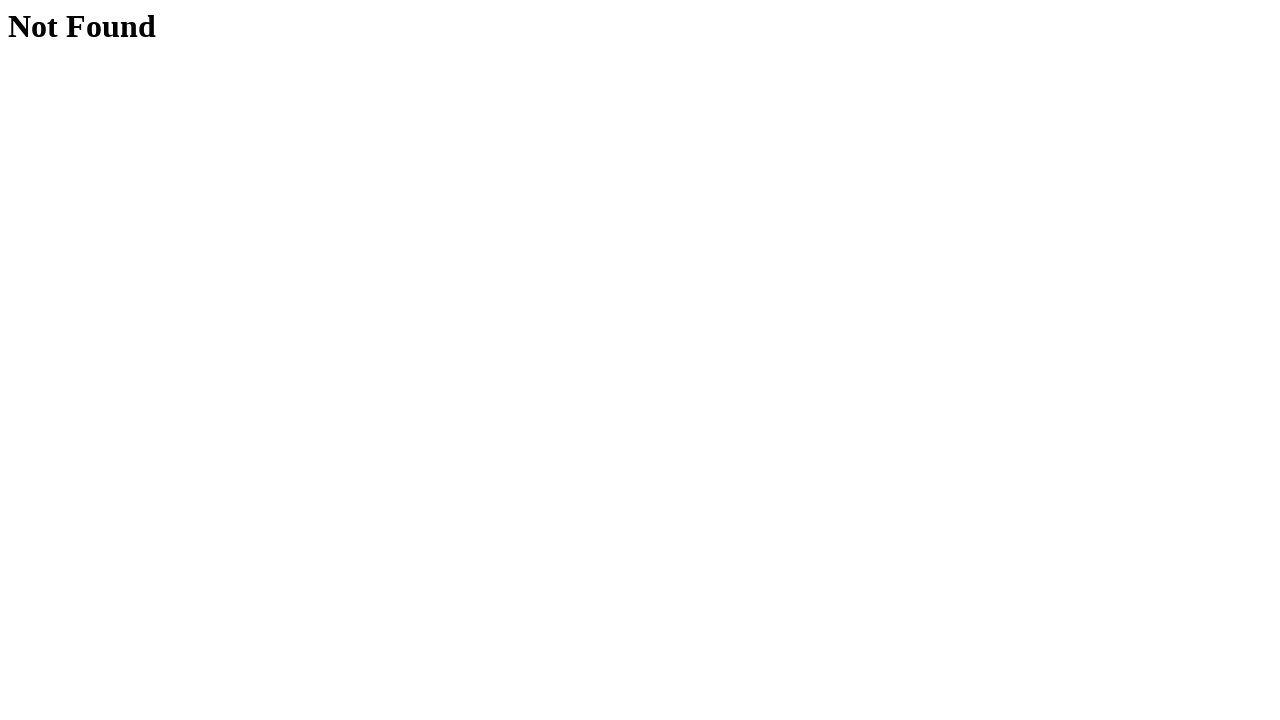

Verified profile page h1 heading is visible
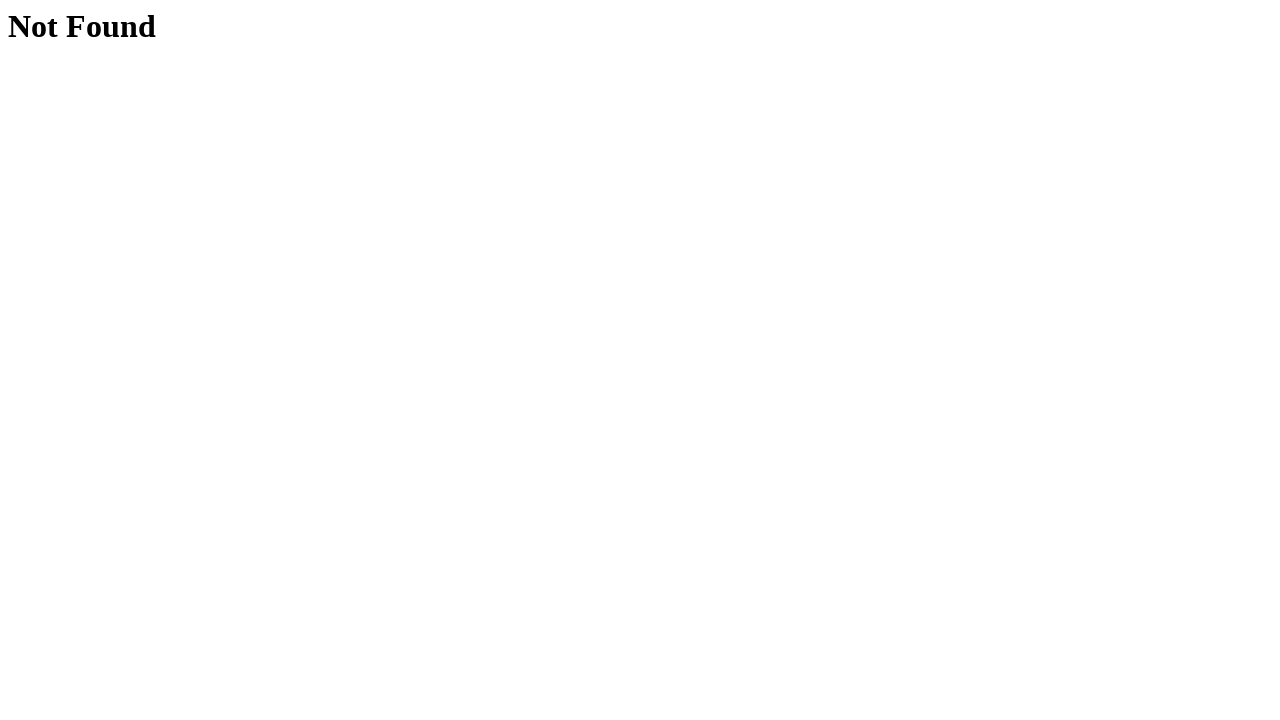

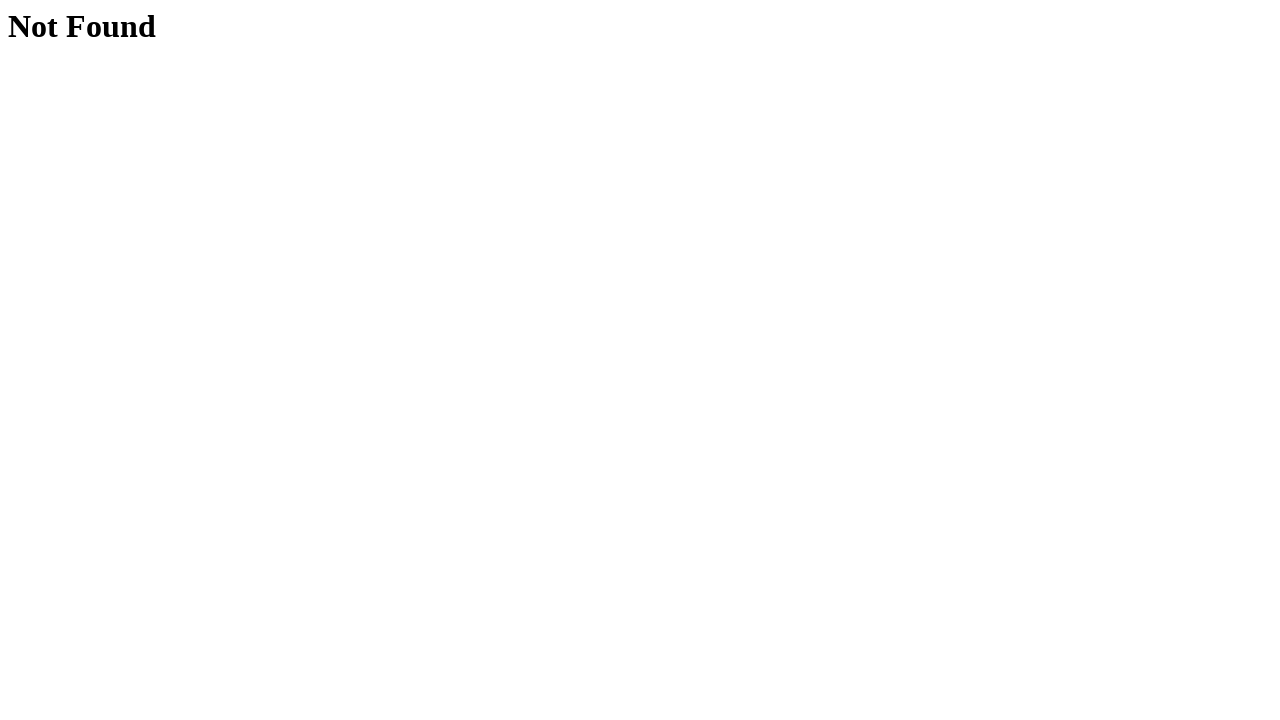